Tests click-and-hold functionality on a circular element on the demo page

Starting URL: https://demoapps.qspiders.com/ui/clickHold?sublist=0

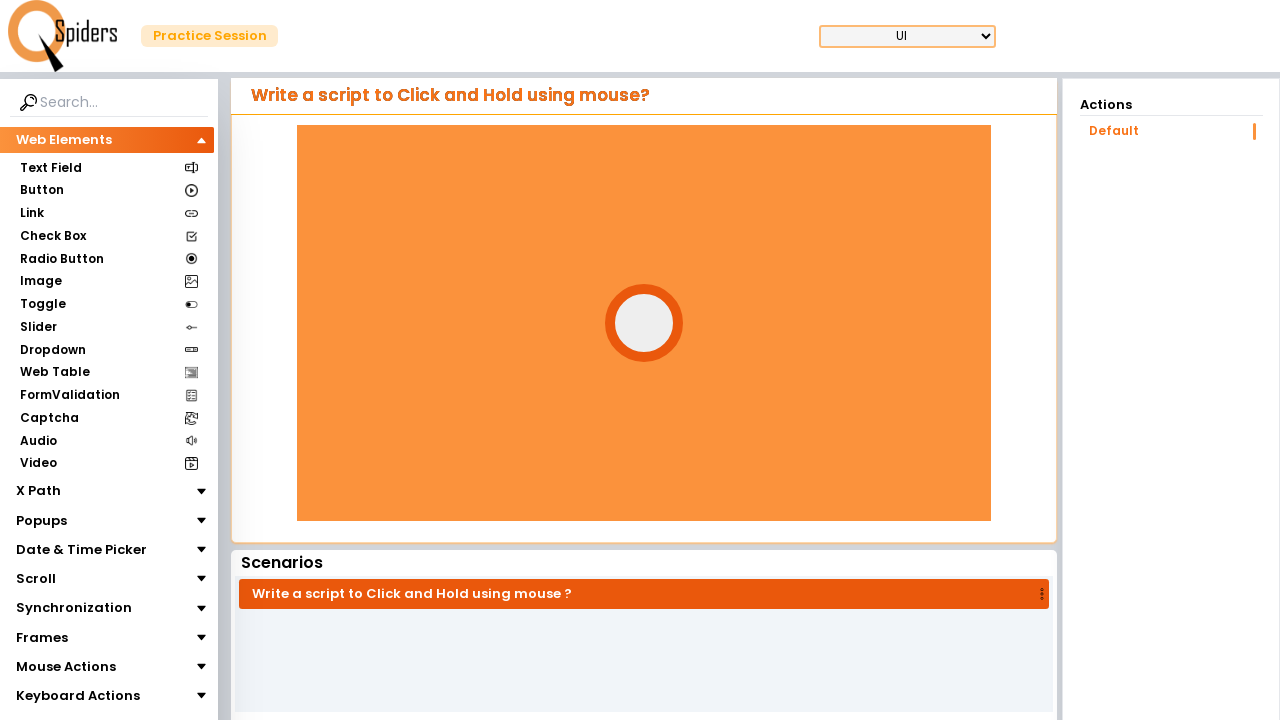

Located the circle element with id 'circle'
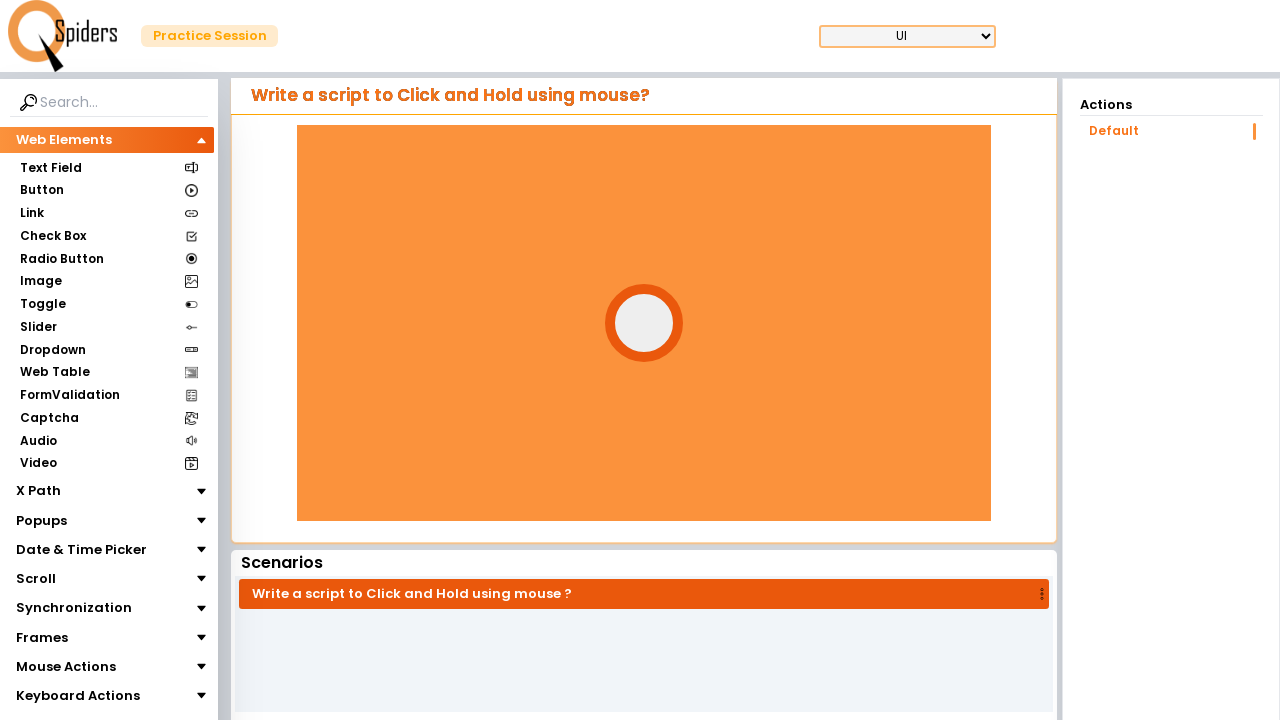

Hovered over the circle element at (644, 323) on div#circle
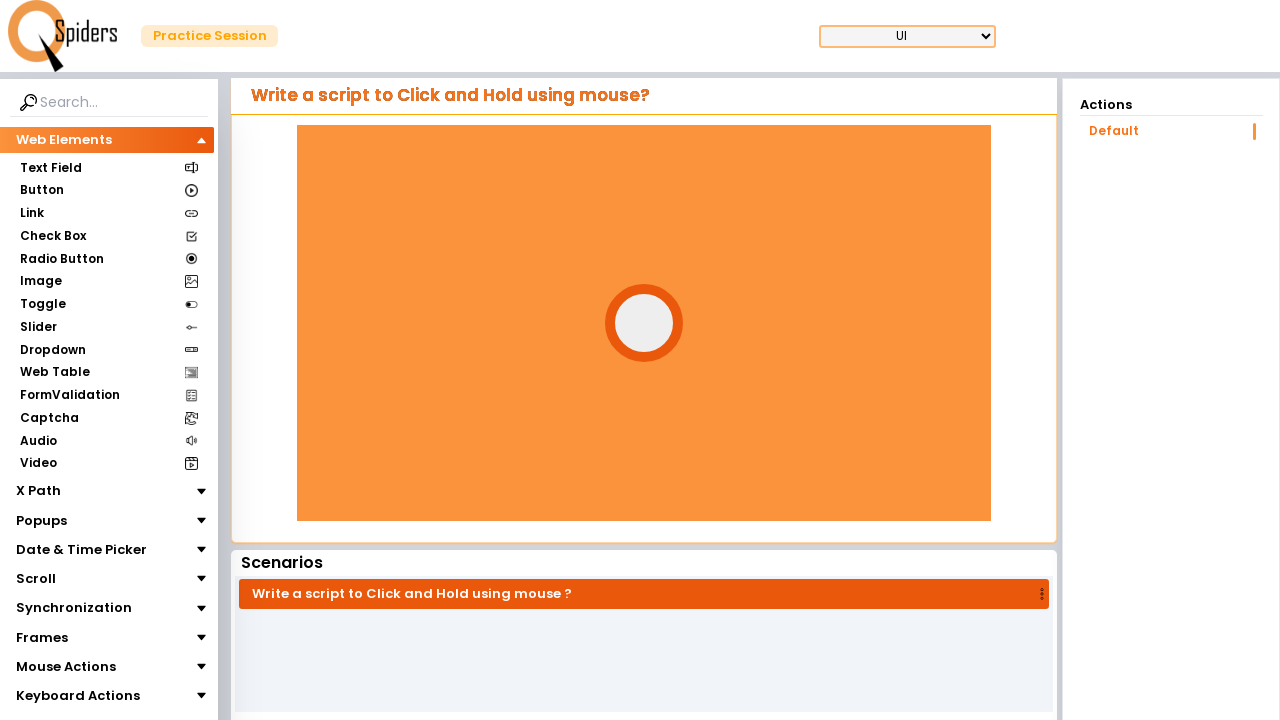

Pressed down the mouse button on the circle at (644, 323)
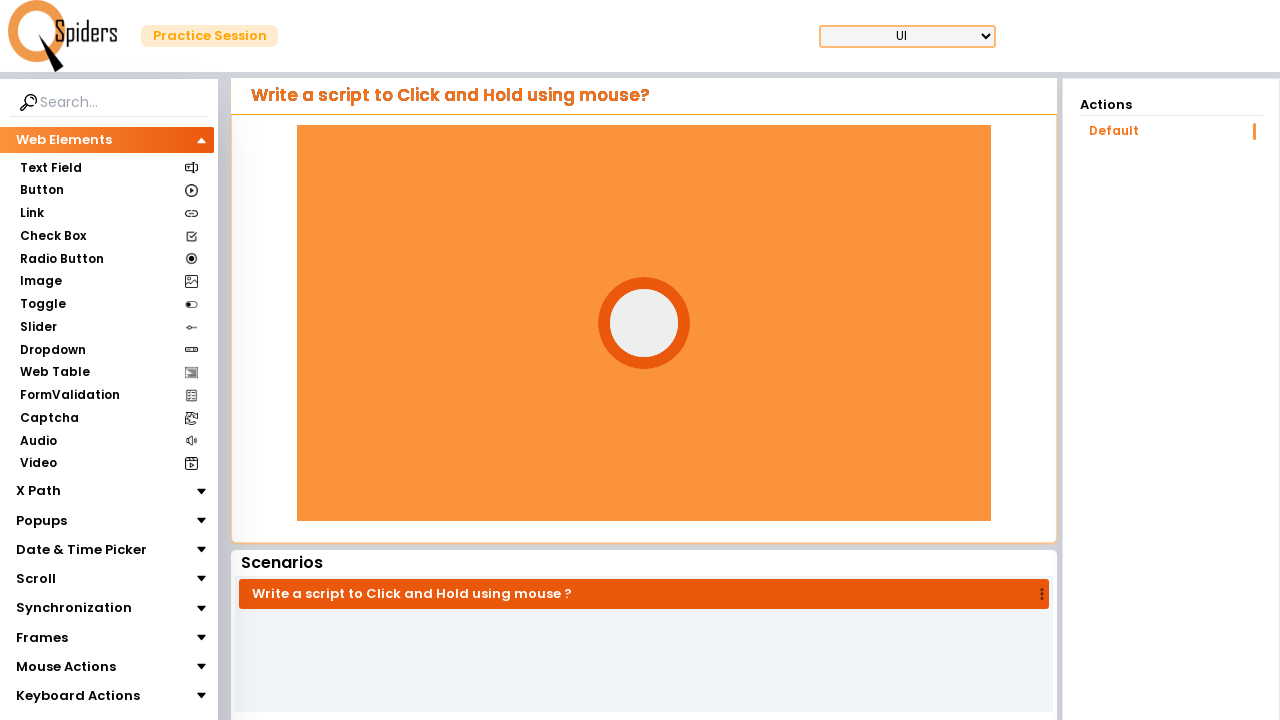

Held mouse button down for 3 seconds
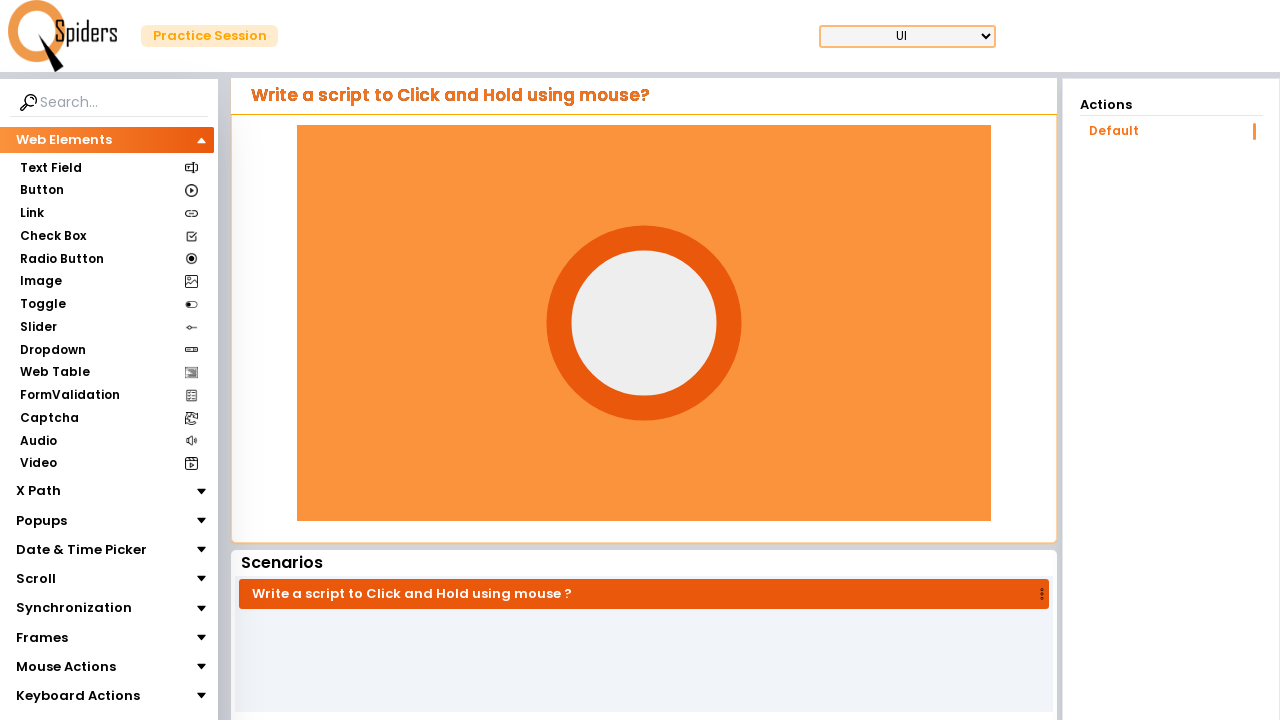

Released the mouse button at (644, 323)
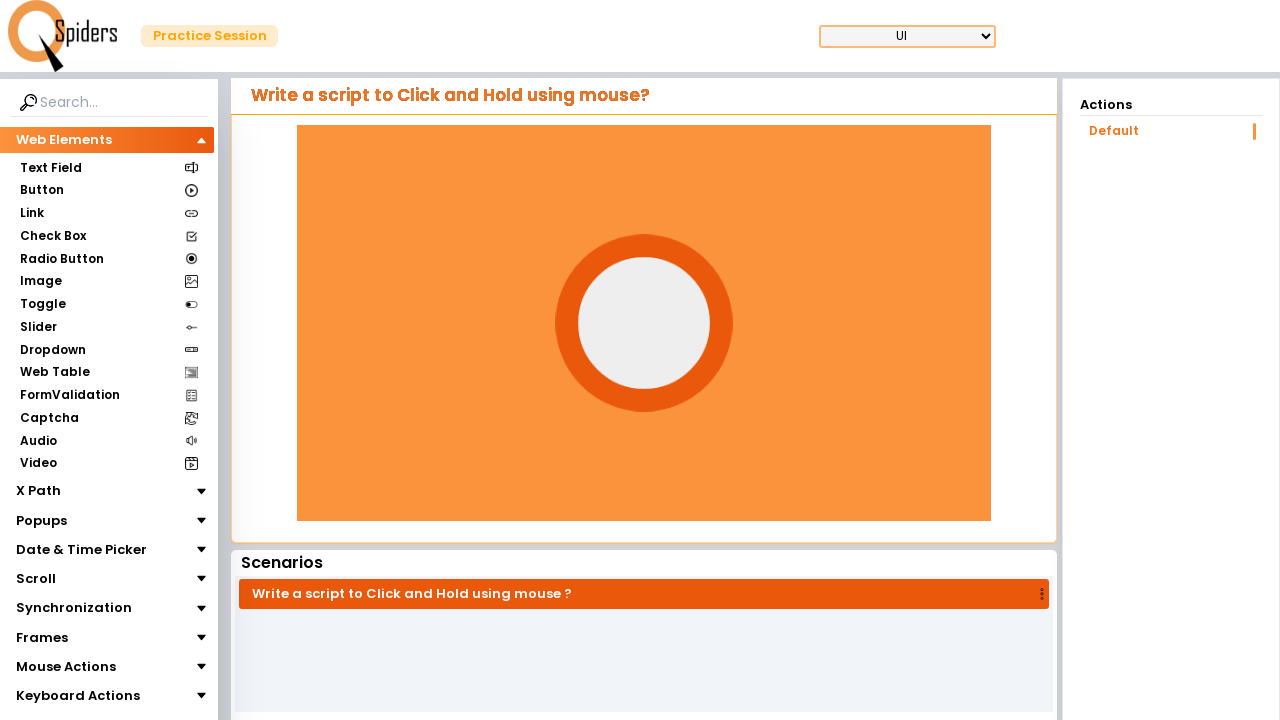

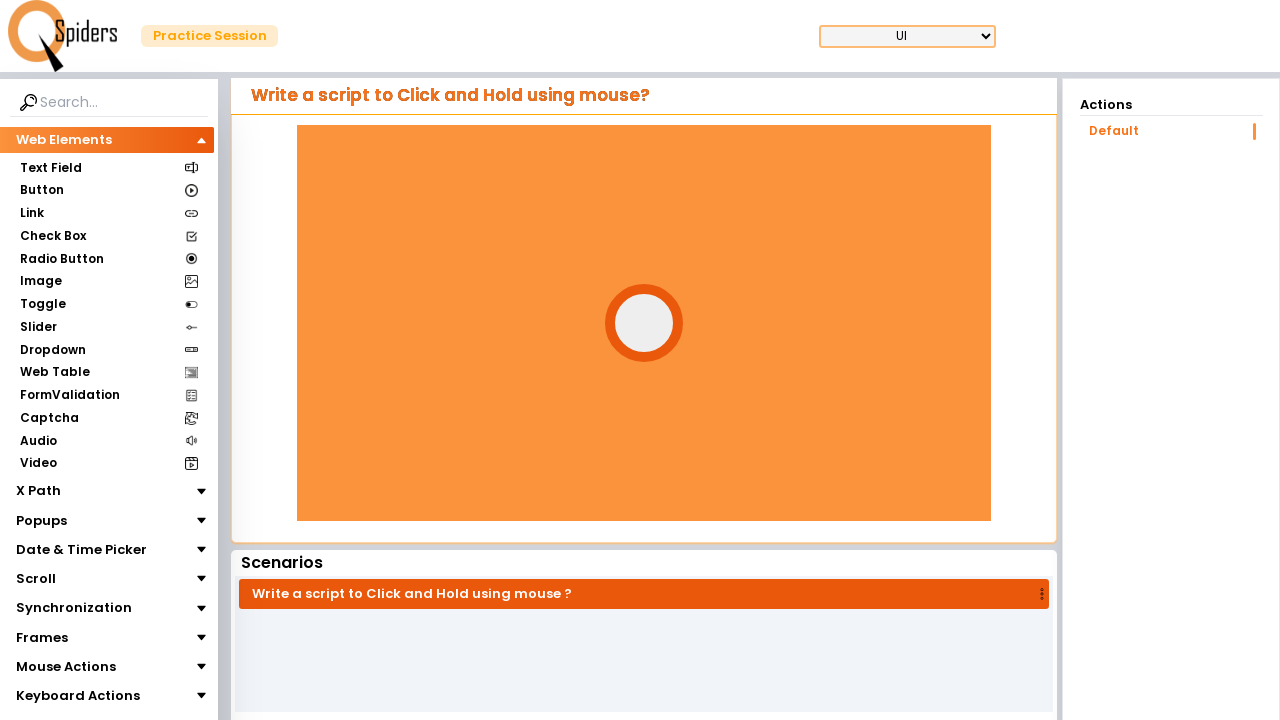